Tests radio button selection functionality by iterating through Yes, Impressive, and No radio buttons, clicking each enabled option and verifying selection state.

Starting URL: https://demoqa.com/radio-button

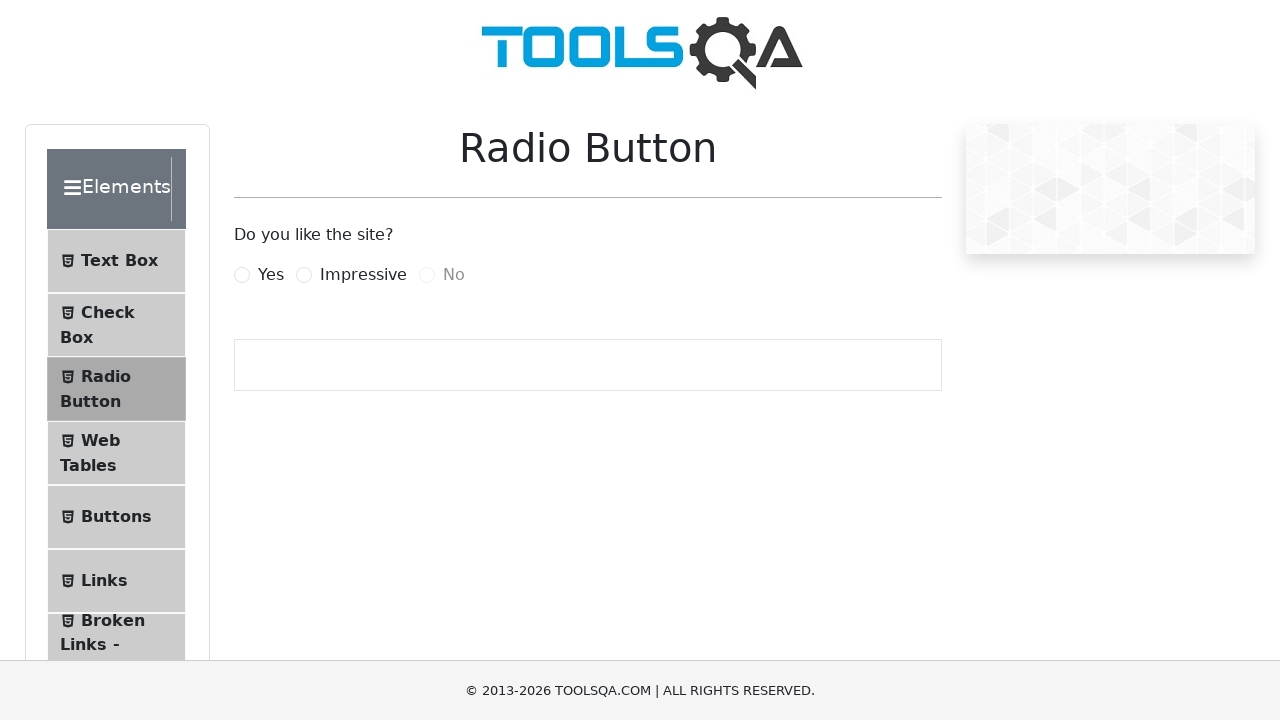

Navigated to radio button test page
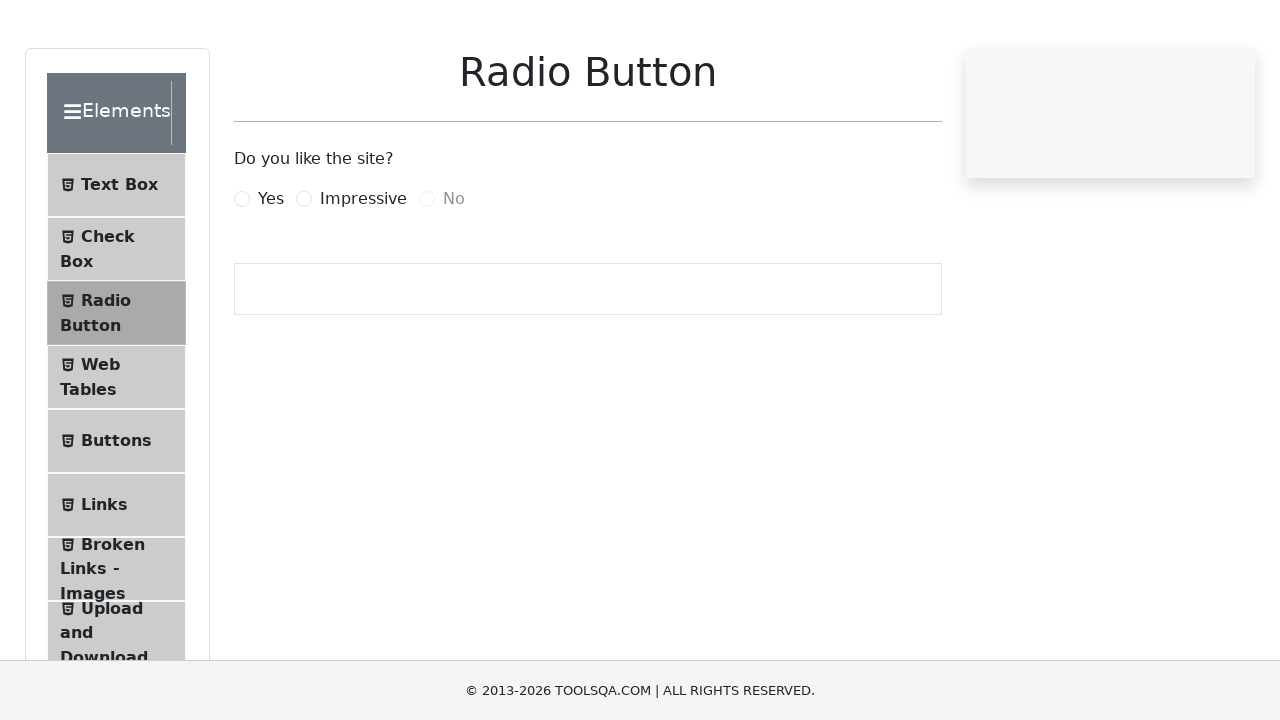

Located radio button: yesRadio
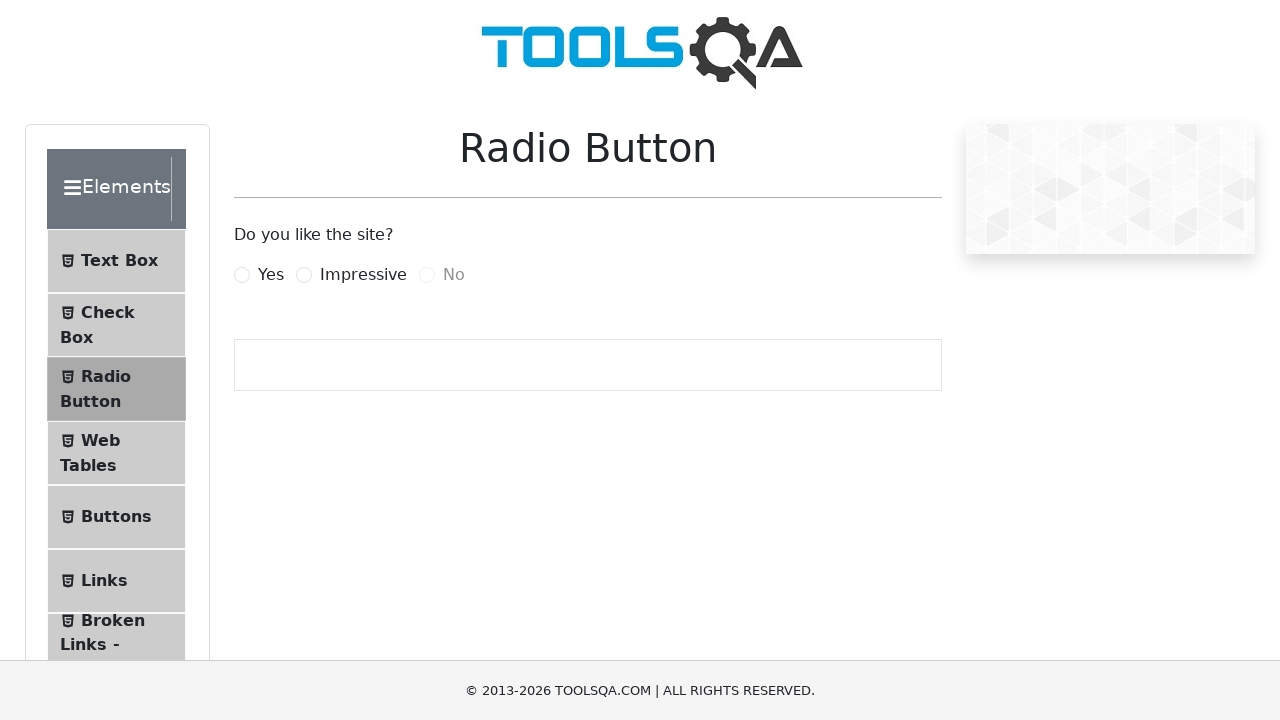

Checked if yesRadio is enabled: True
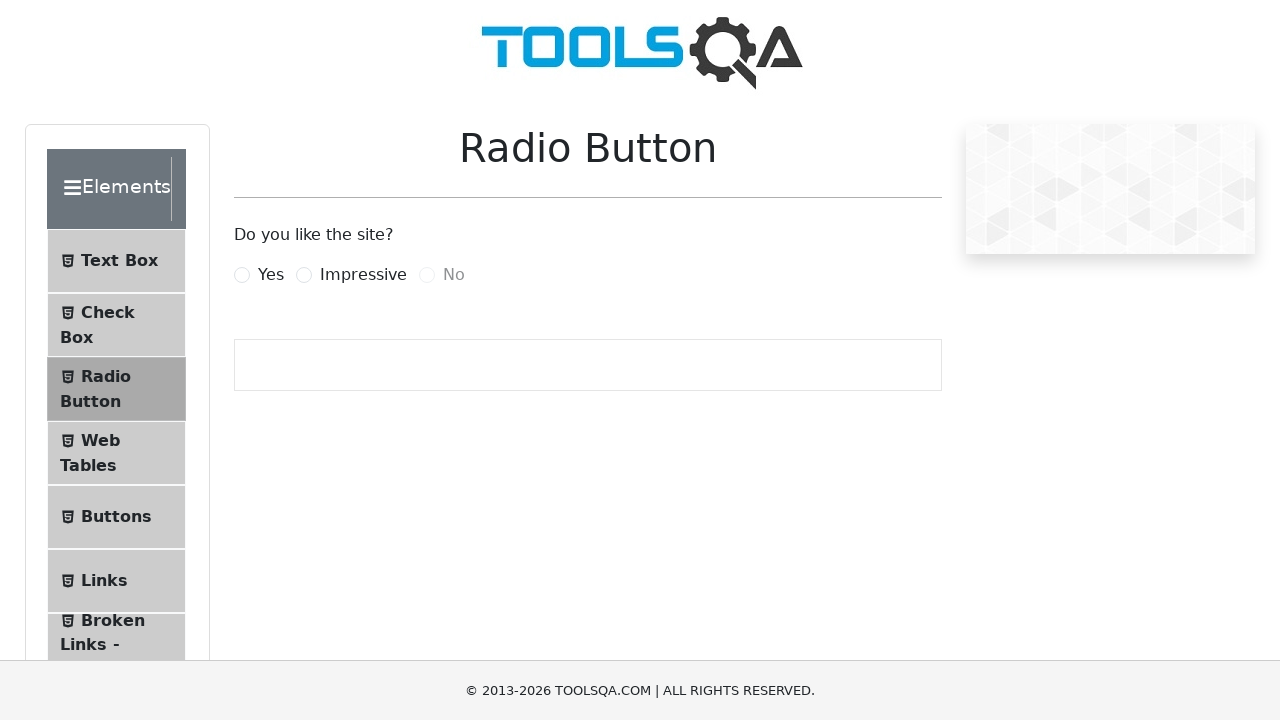

Checked if yesRadio is already selected: False
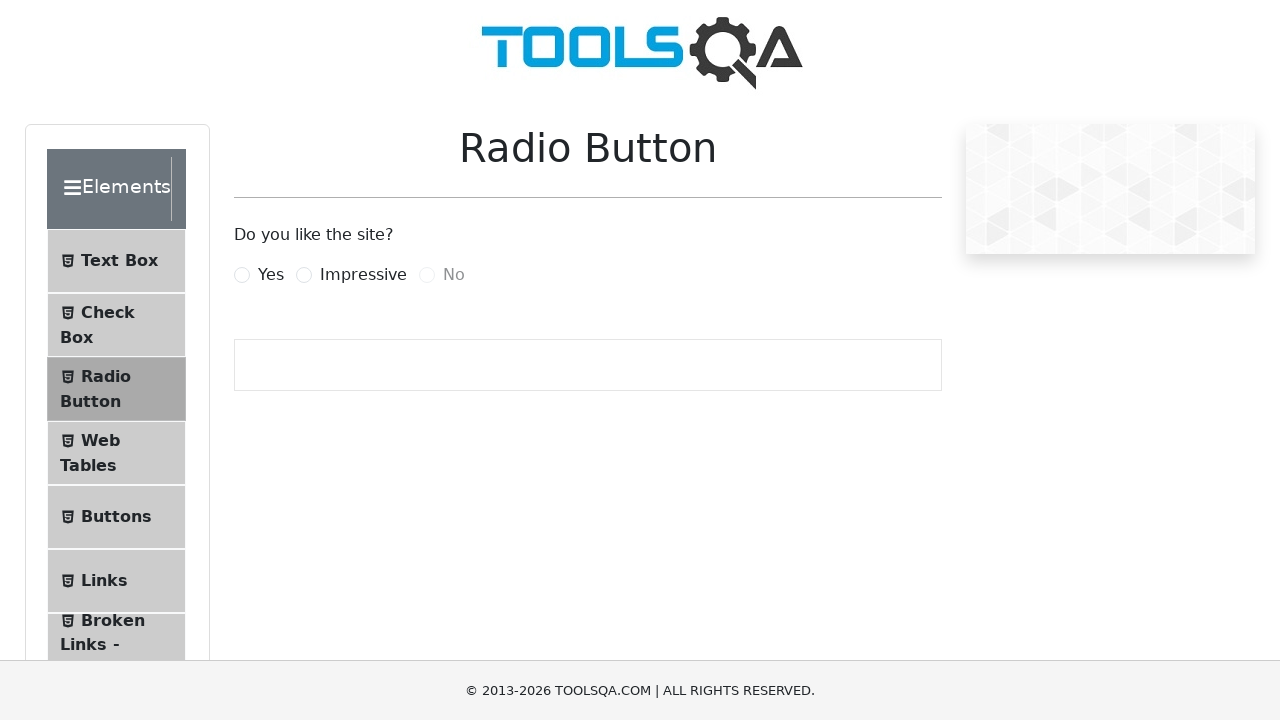

Clicked label to select yesRadio at (271, 275) on label[for='yesRadio']
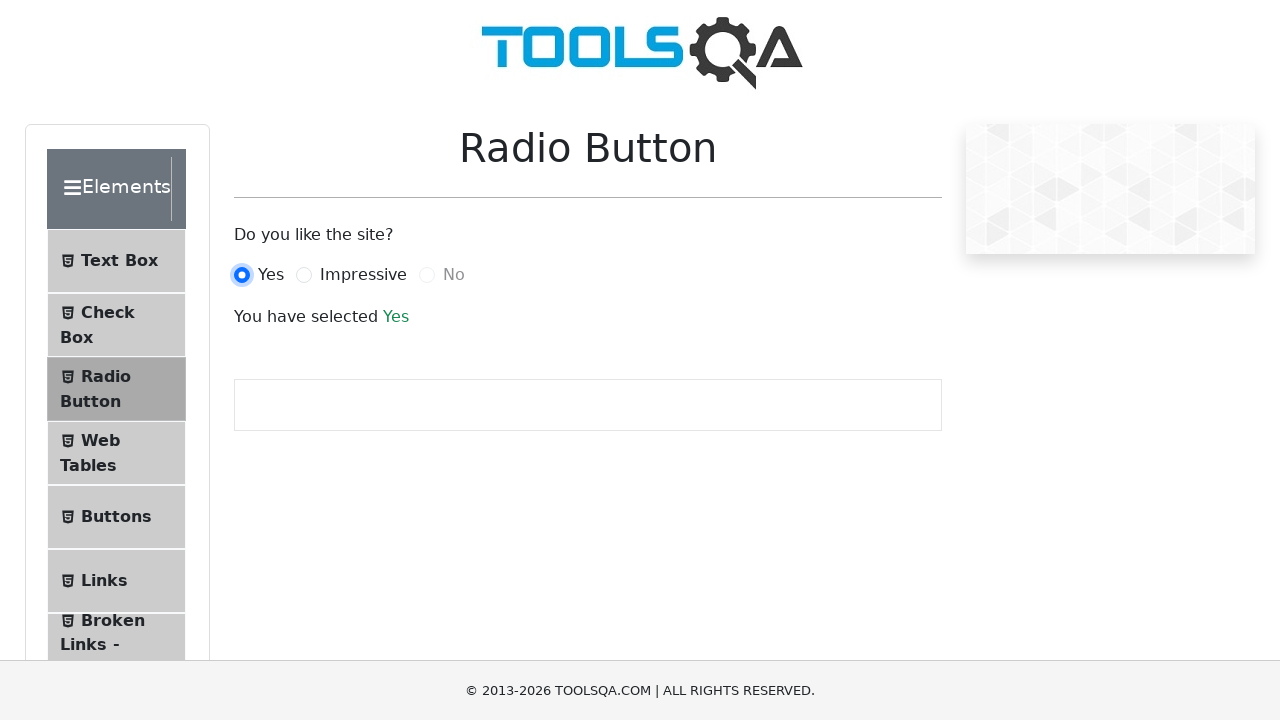

Verified yesRadio is now selected
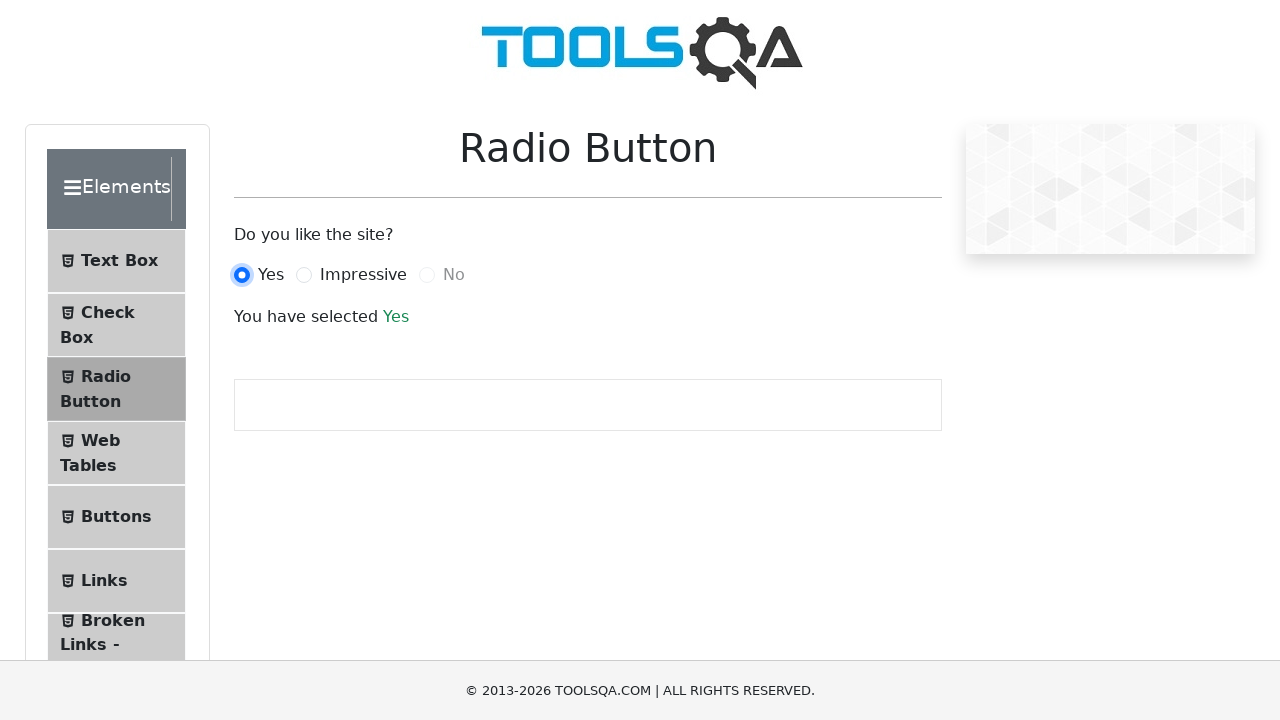

Located radio button: impressiveRadio
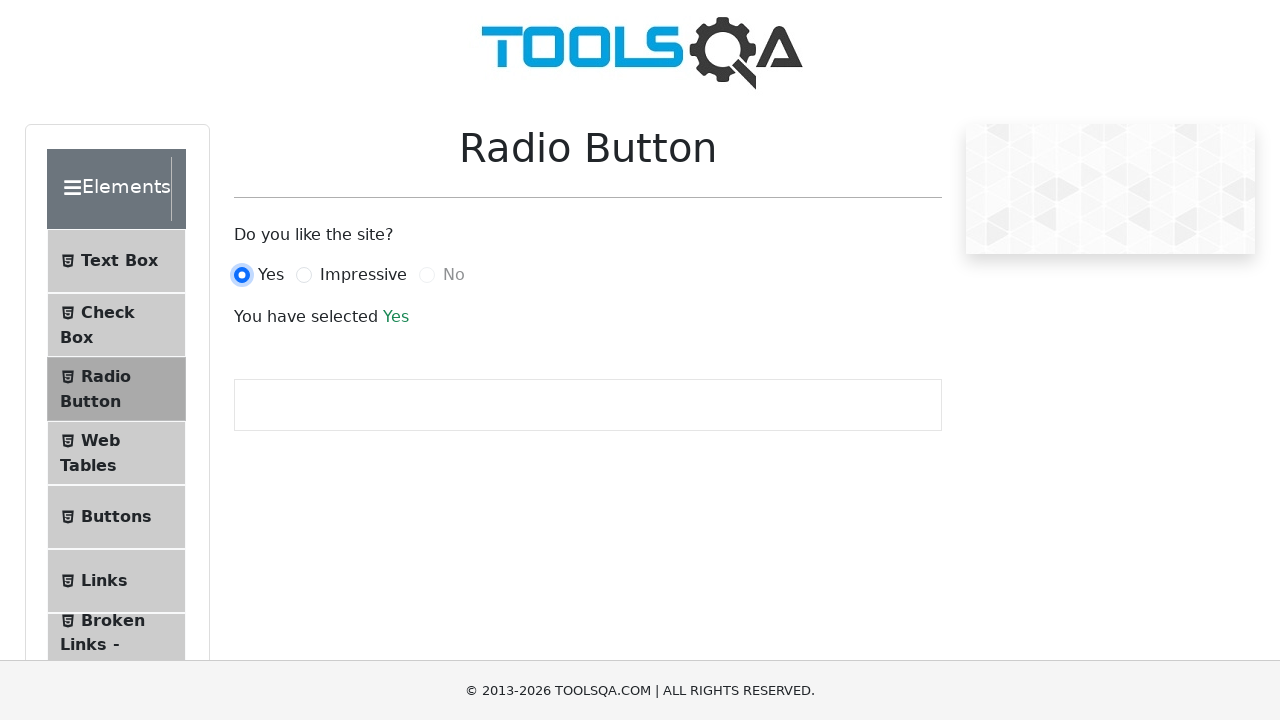

Checked if impressiveRadio is enabled: True
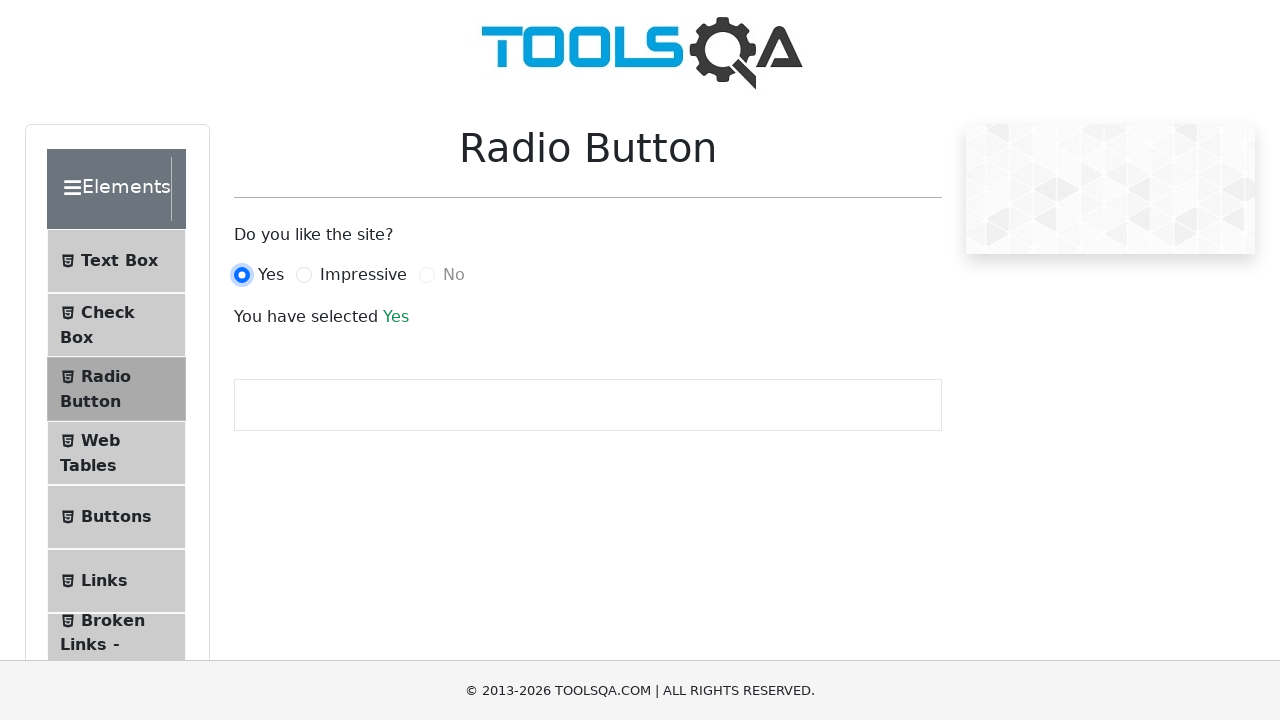

Checked if impressiveRadio is already selected: False
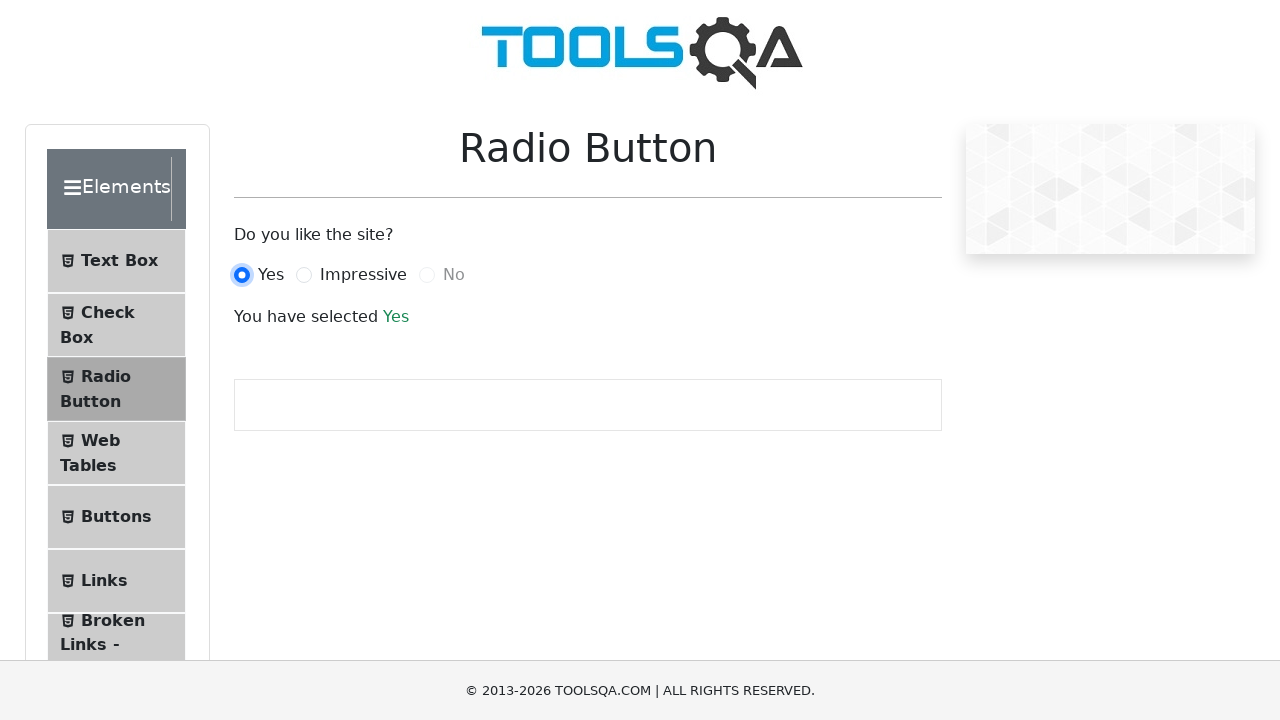

Clicked label to select impressiveRadio at (363, 275) on label[for='impressiveRadio']
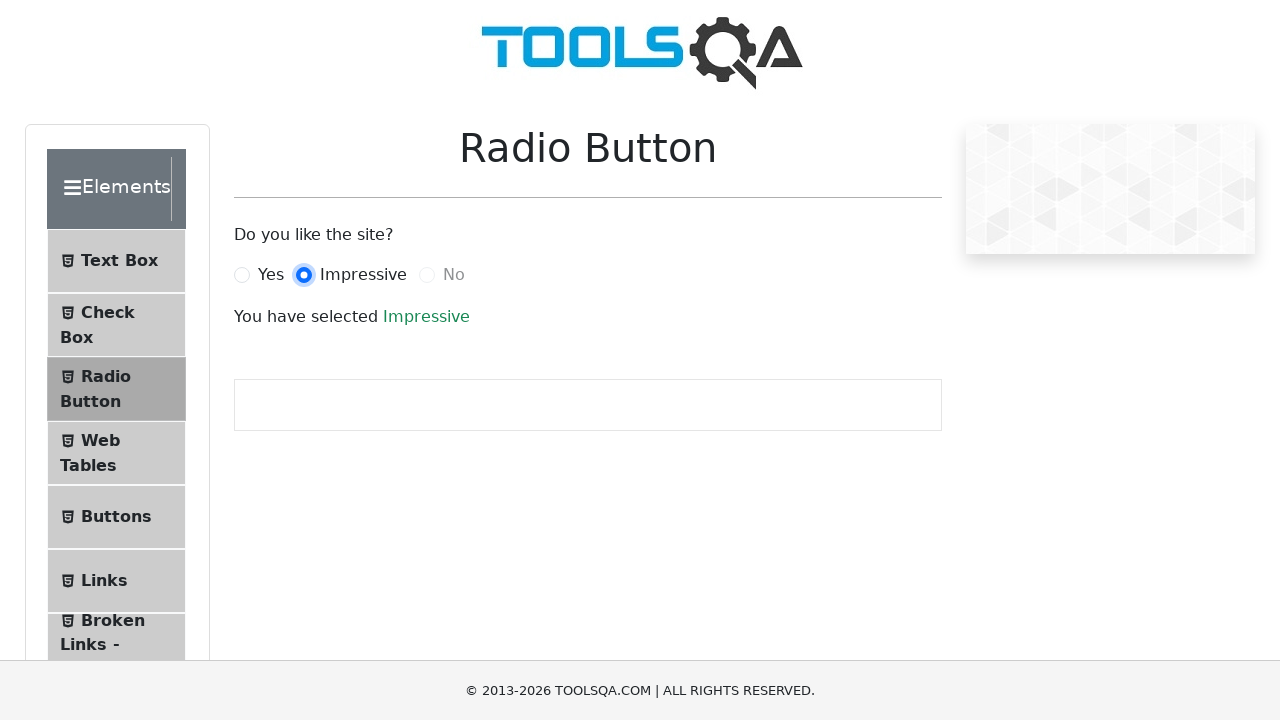

Verified impressiveRadio is now selected
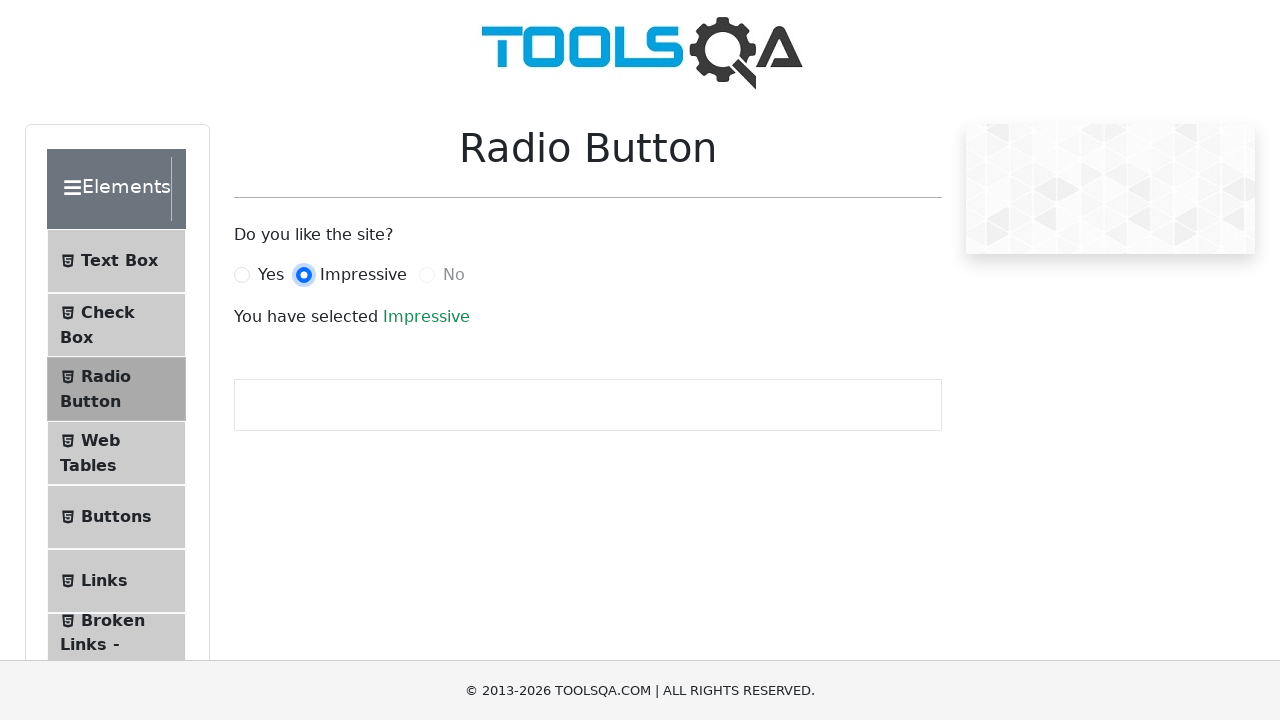

Located radio button: noRadio
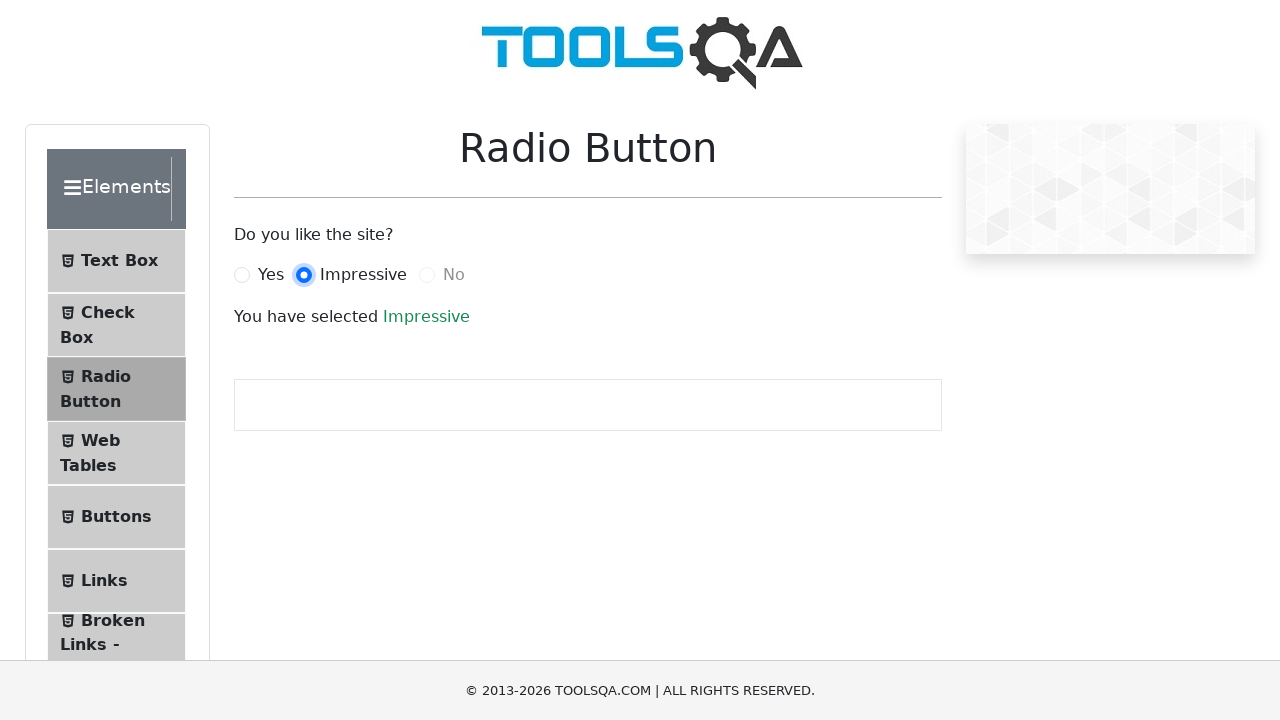

Checked if noRadio is enabled: False
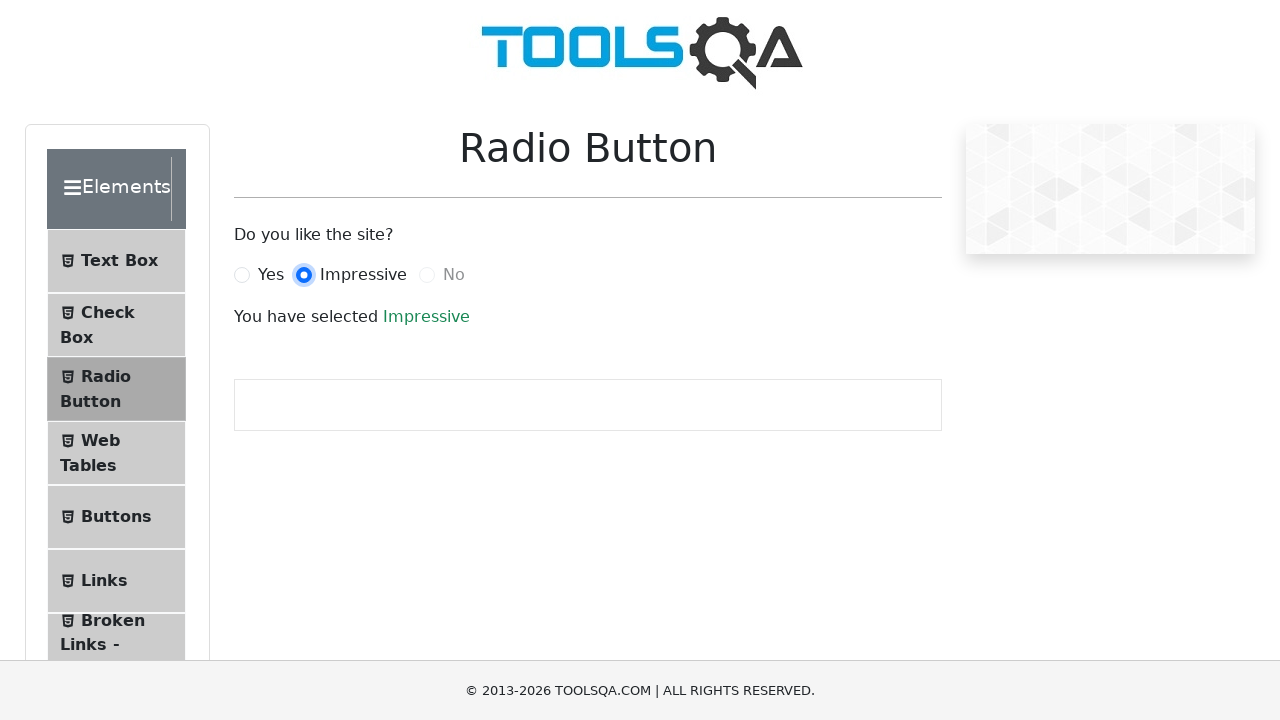

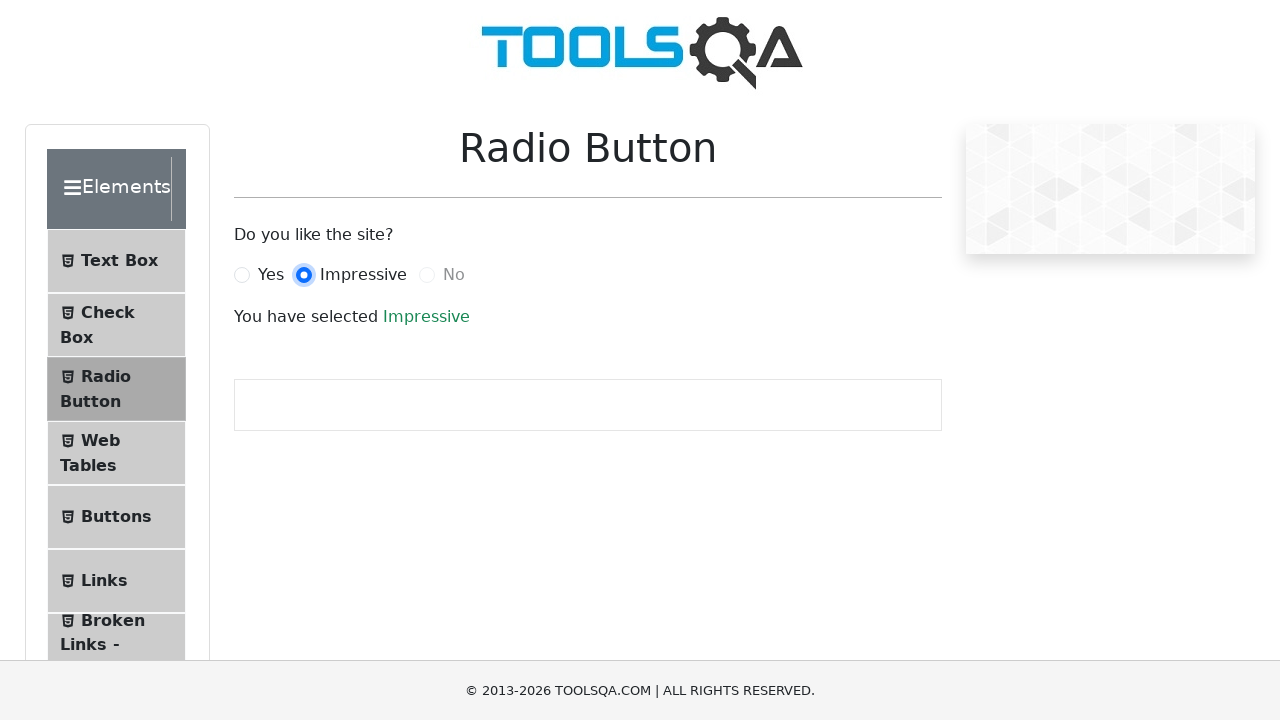